Tests the Playwright documentation website by verifying the homepage title contains "Playwright" and clicking on a navigation link to the Installation page

Starting URL: https://playwright.dev

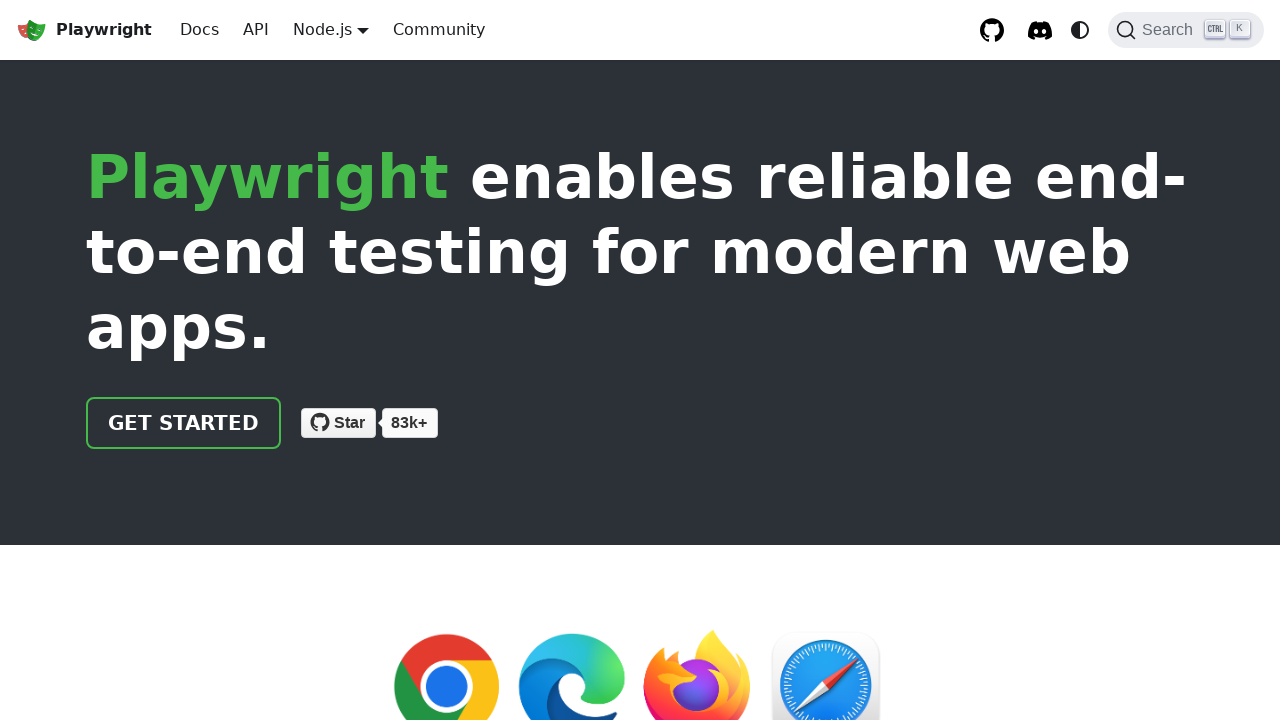

Verified homepage title contains 'Playwright'
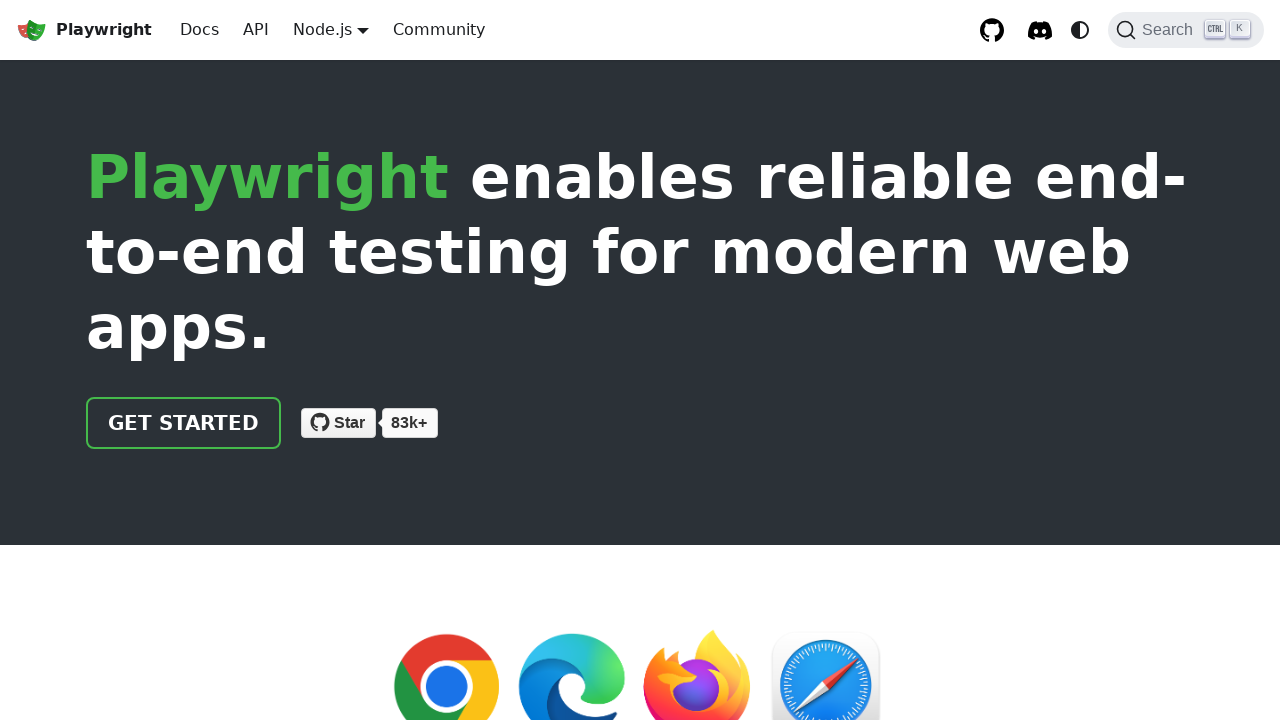

Clicked navigation link to Installation page at (184, 423) on xpath=//html/body/div/div[2]/header/div/div/a
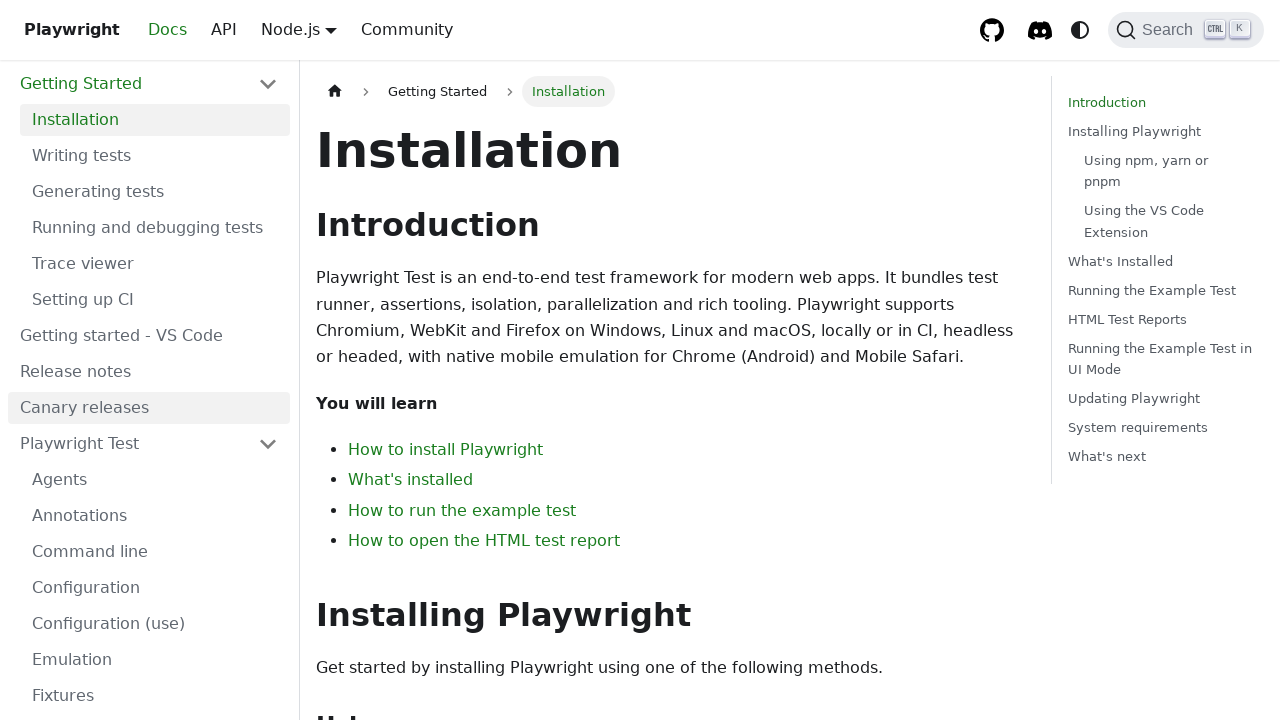

Verified navigation to Installation page - title confirmed
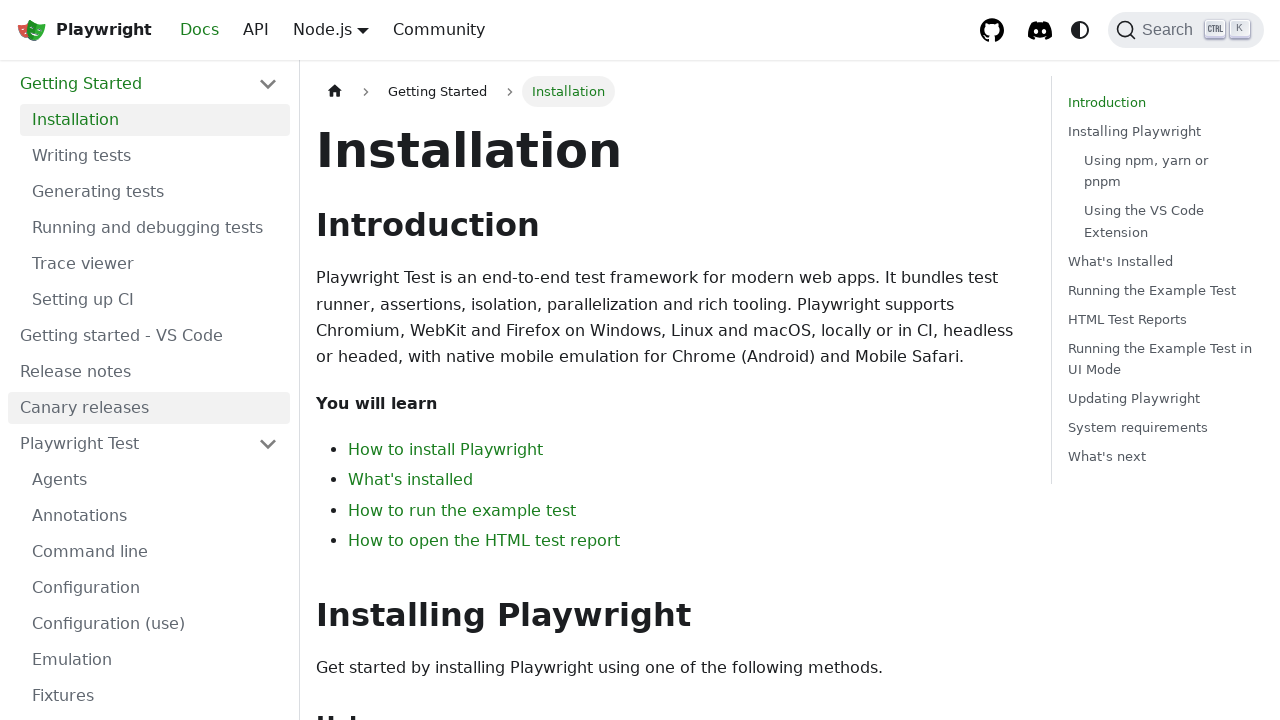

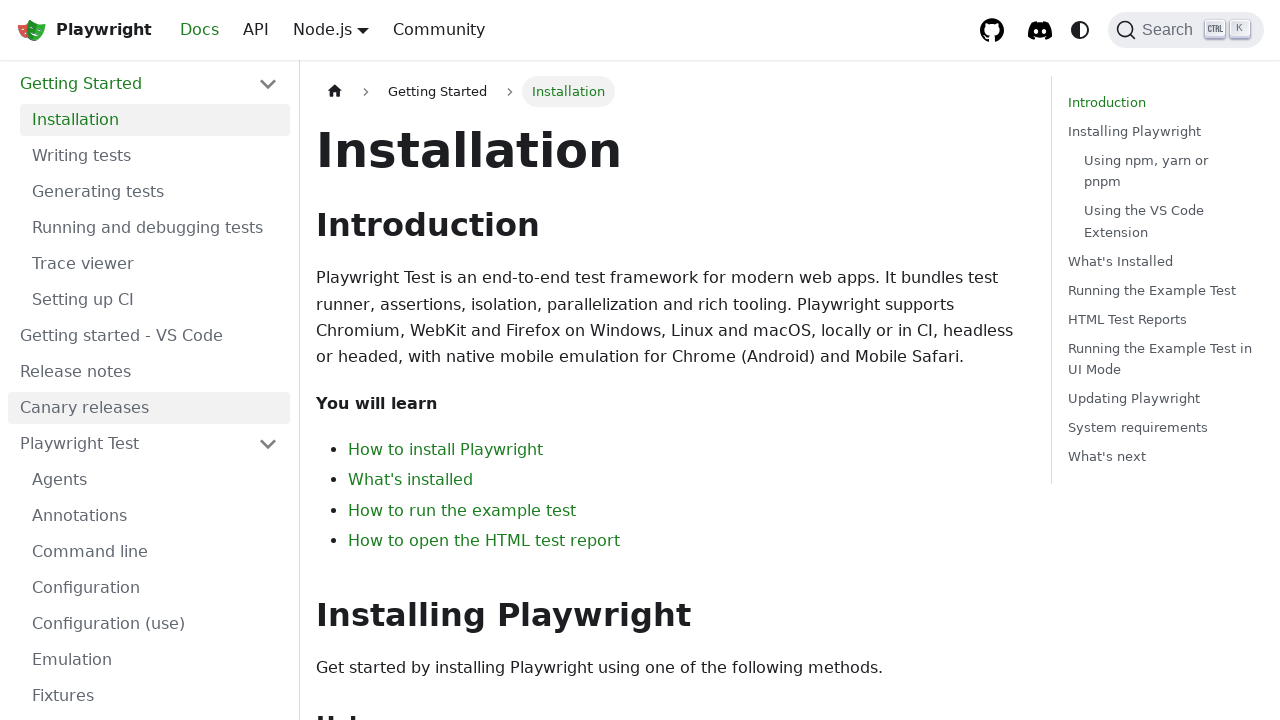